Opens the mvodya.com website and waits for the page to load completely

Starting URL: https://mvodya.com

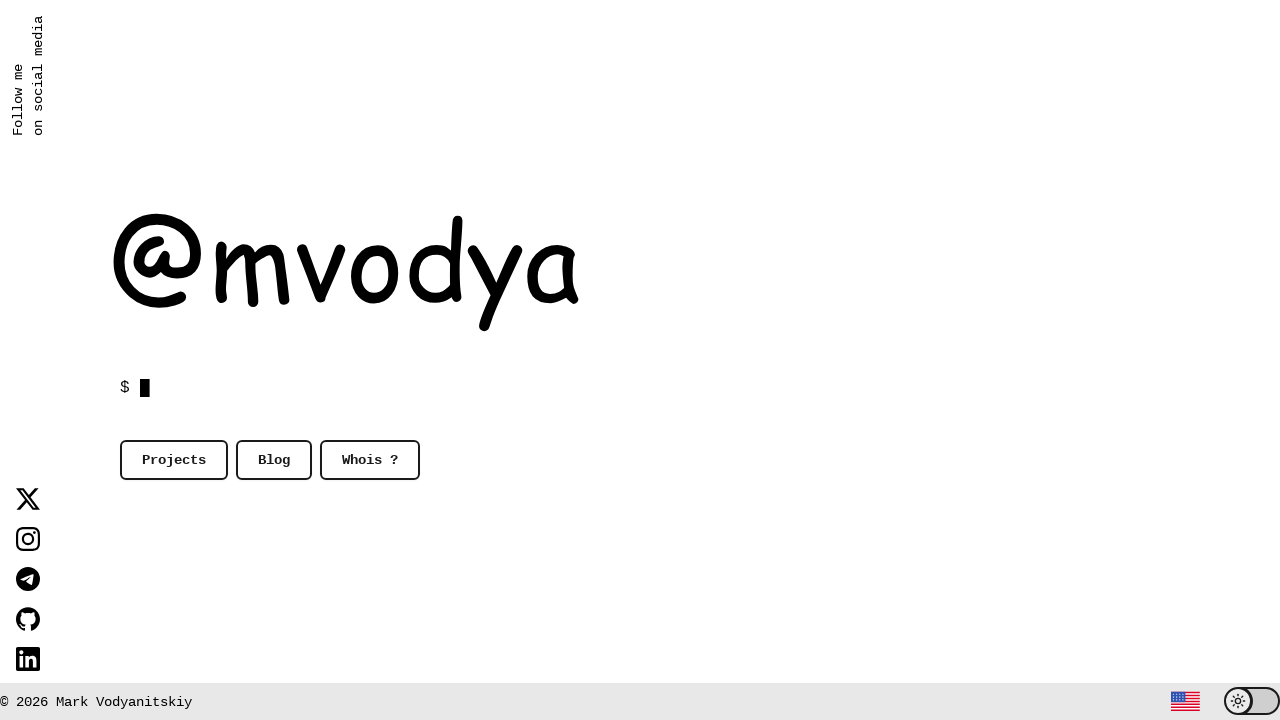

Waited for page to fully load (networkidle state reached)
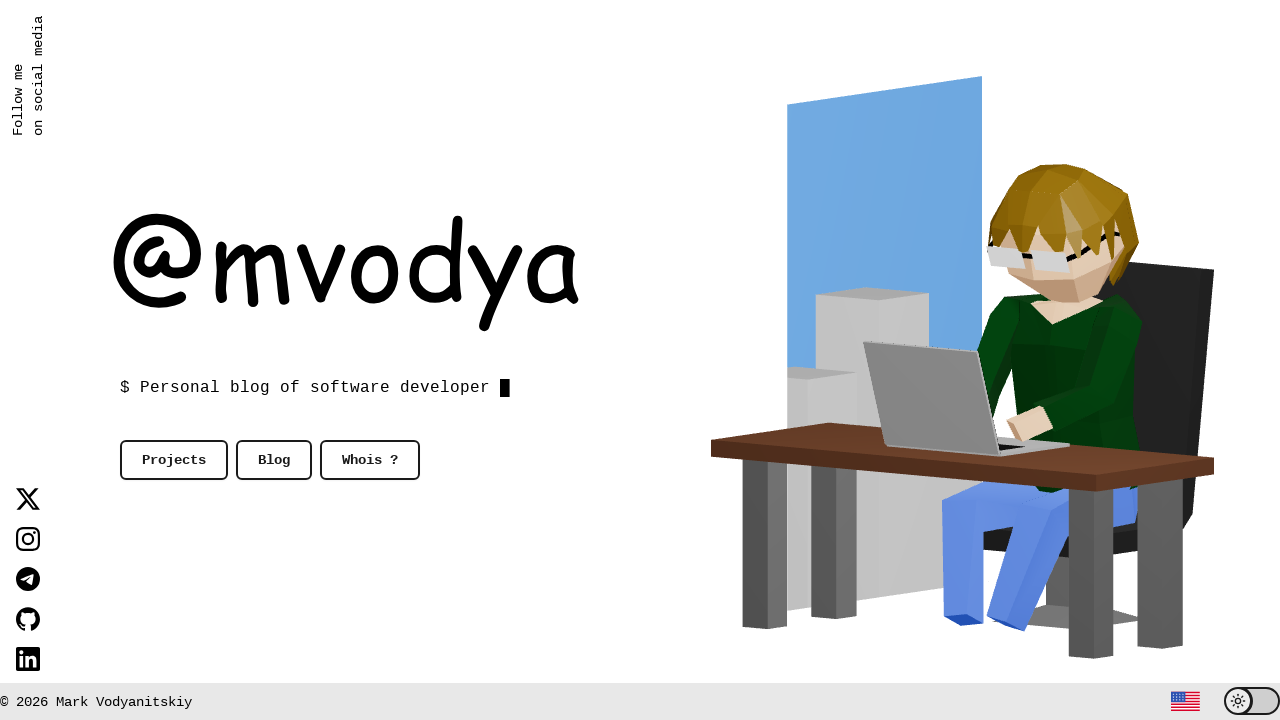

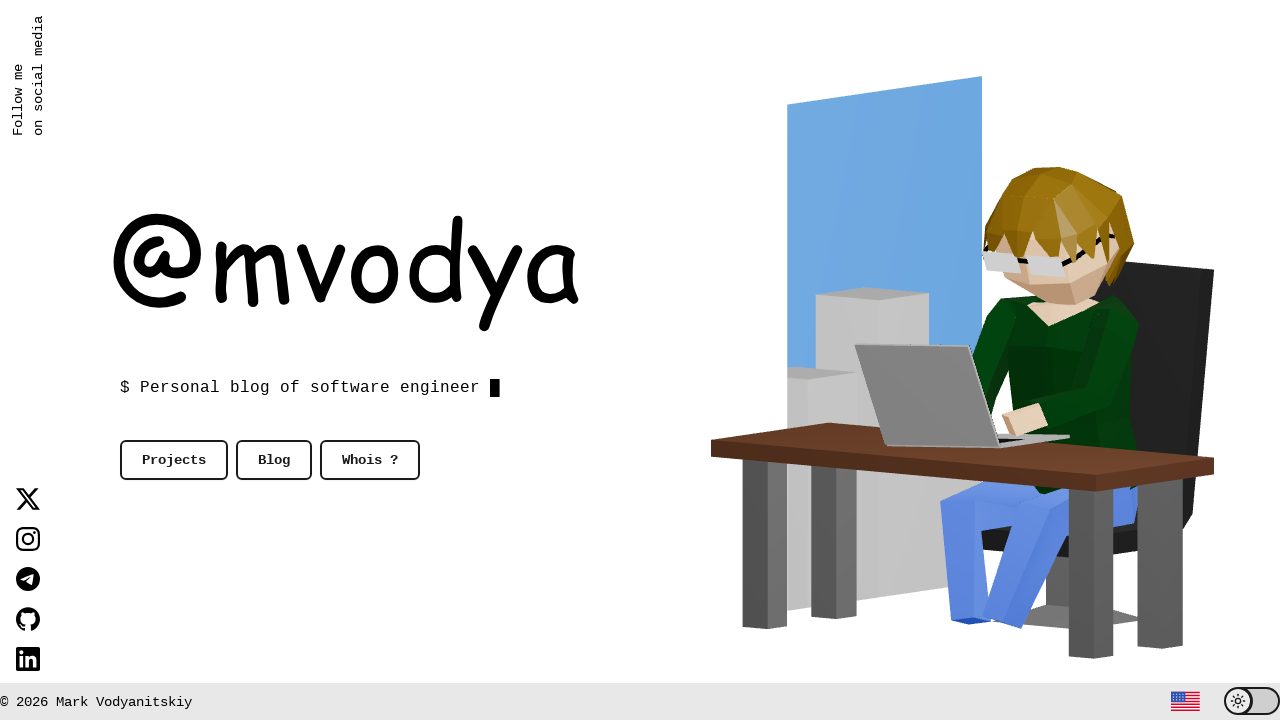